Tests dynamic loading functionality by clicking a start button and waiting for hidden content to become visible

Starting URL: https://the-internet.herokuapp.com/dynamic_loading/1

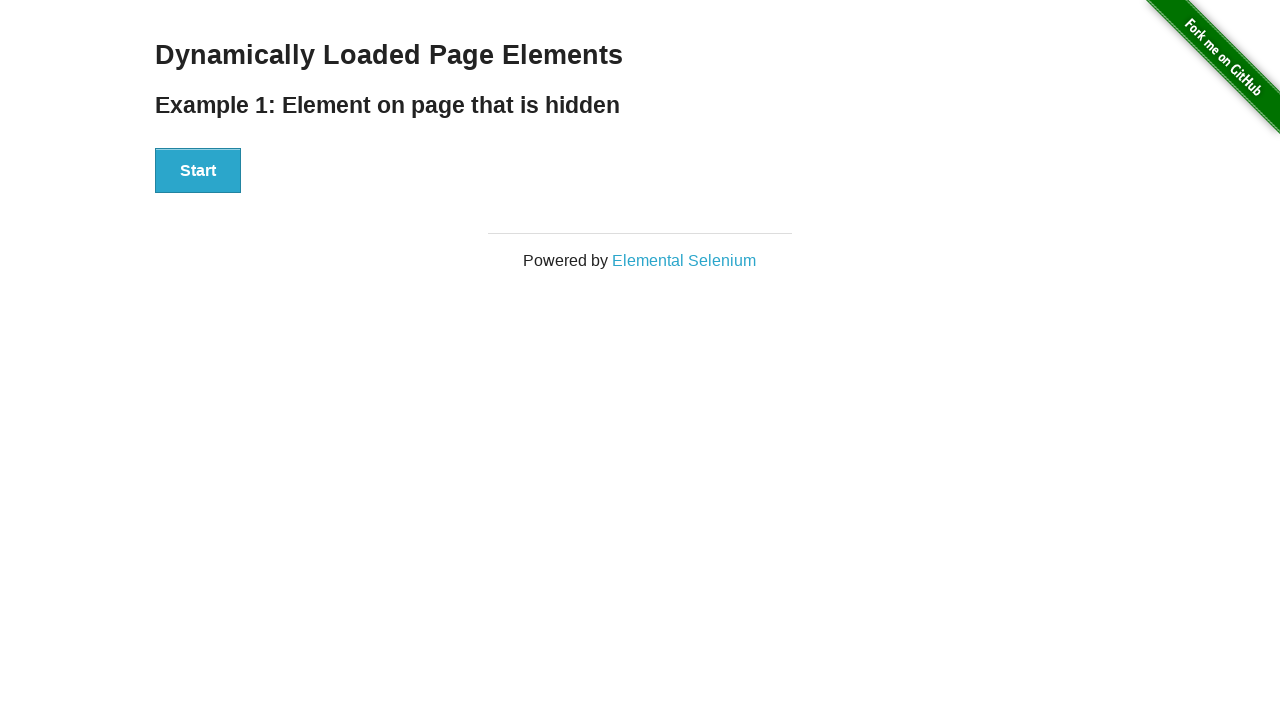

Clicked start button to trigger dynamic loading at (198, 171) on #start button
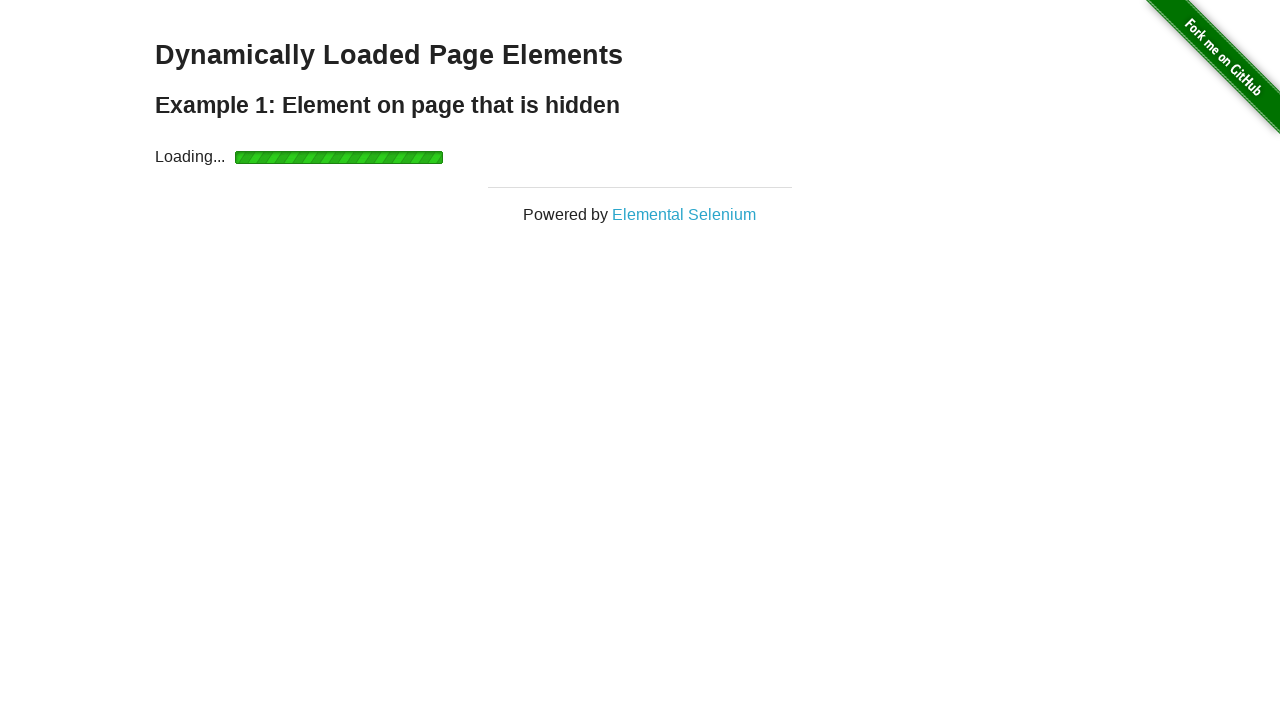

Waited for dynamically loaded content to become visible
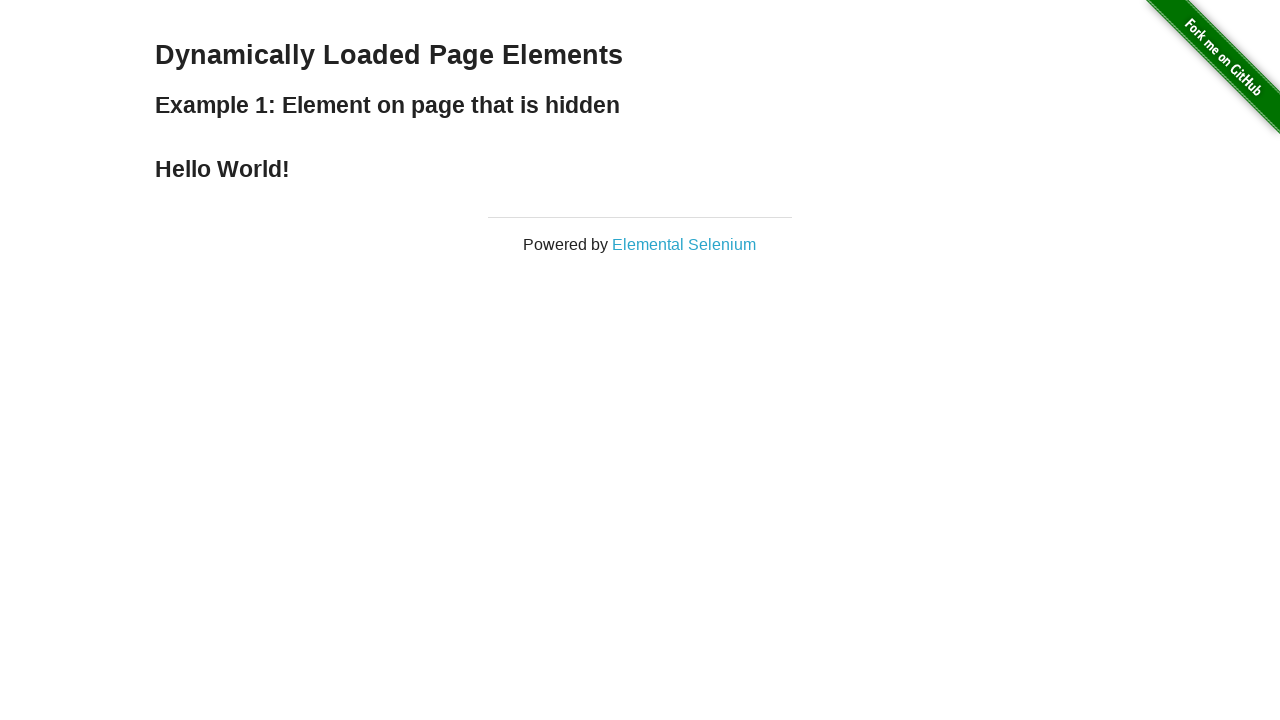

Retrieved text content from finish element: 'Hello World!'
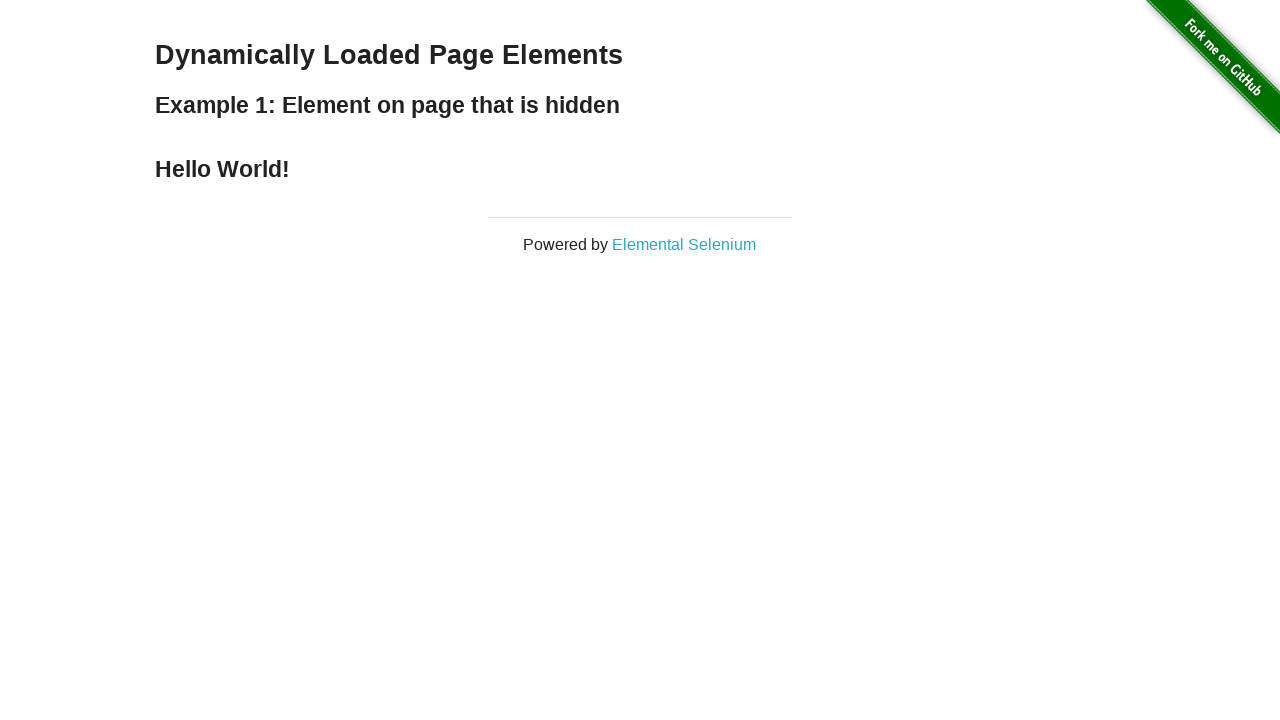

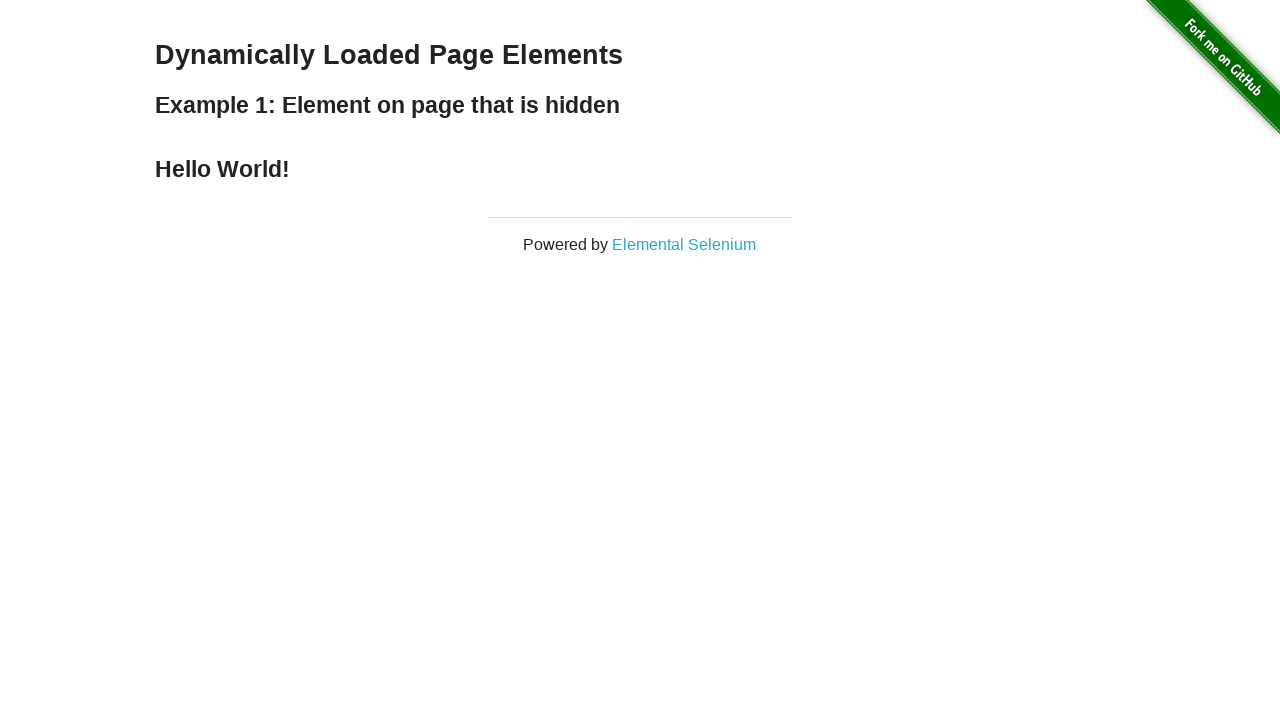